Tests the GreenKart e-commerce site by searching for products containing "ca", verifying product counts, adding items to cart, and checking the brand logo text

Starting URL: https://rahulshettyacademy.com/seleniumPractise/#/

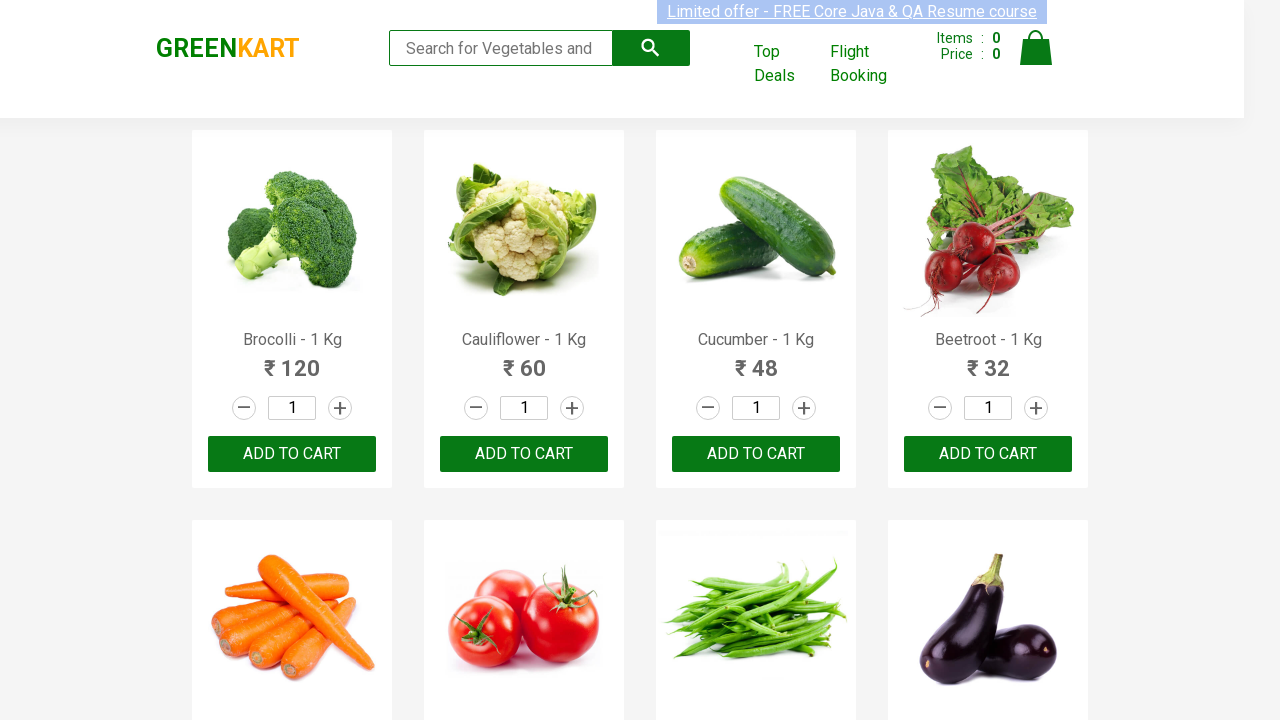

Filled search box with 'ca' to filter products on .search-keyword
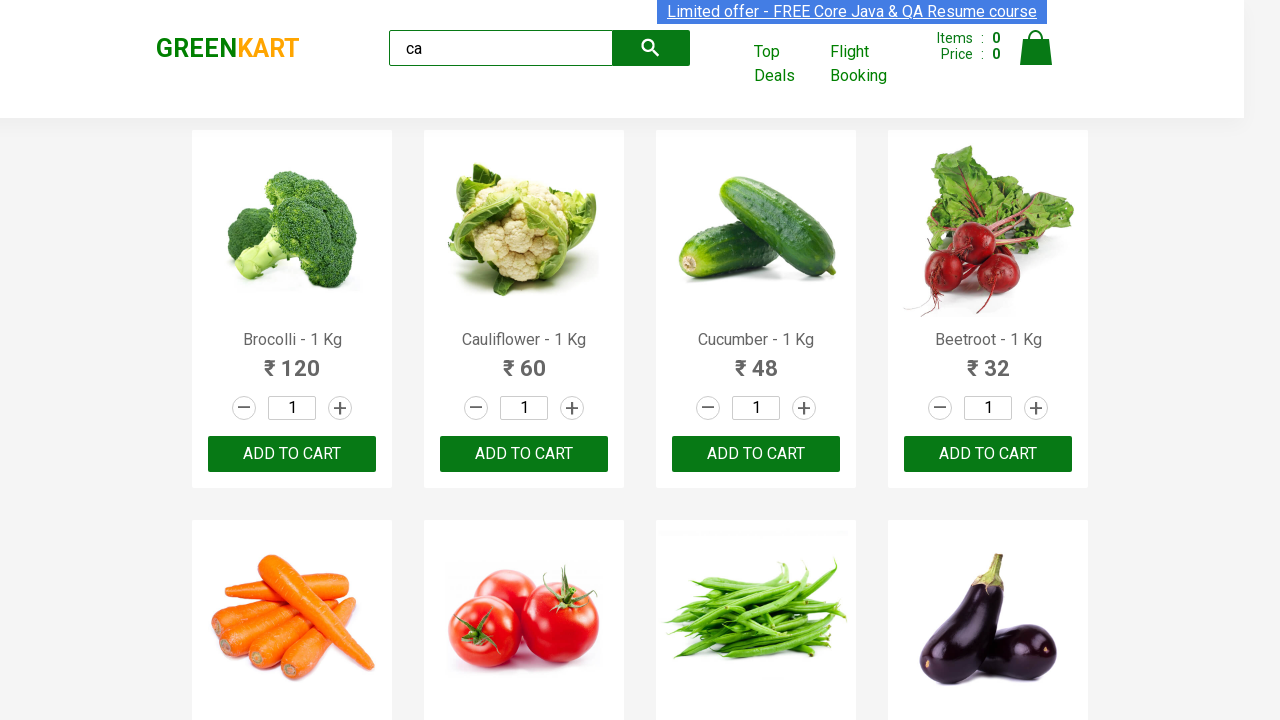

Waited 2 seconds for products to load
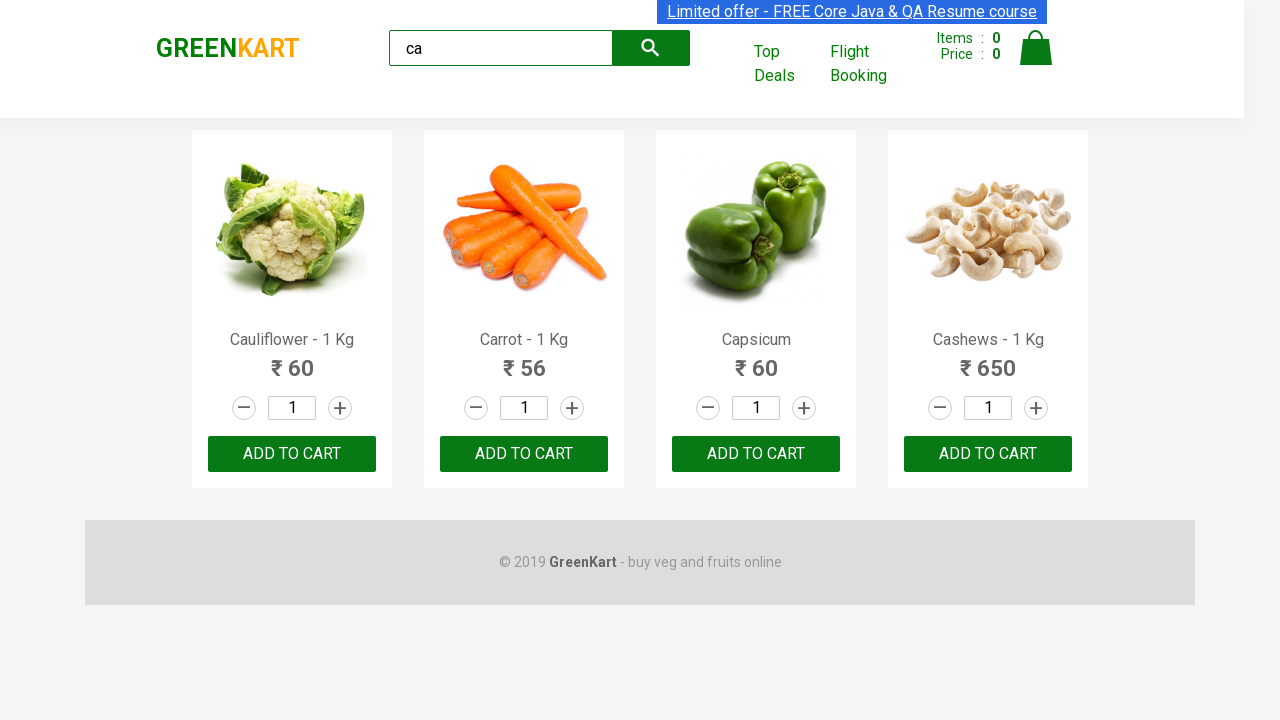

Product elements loaded and visible
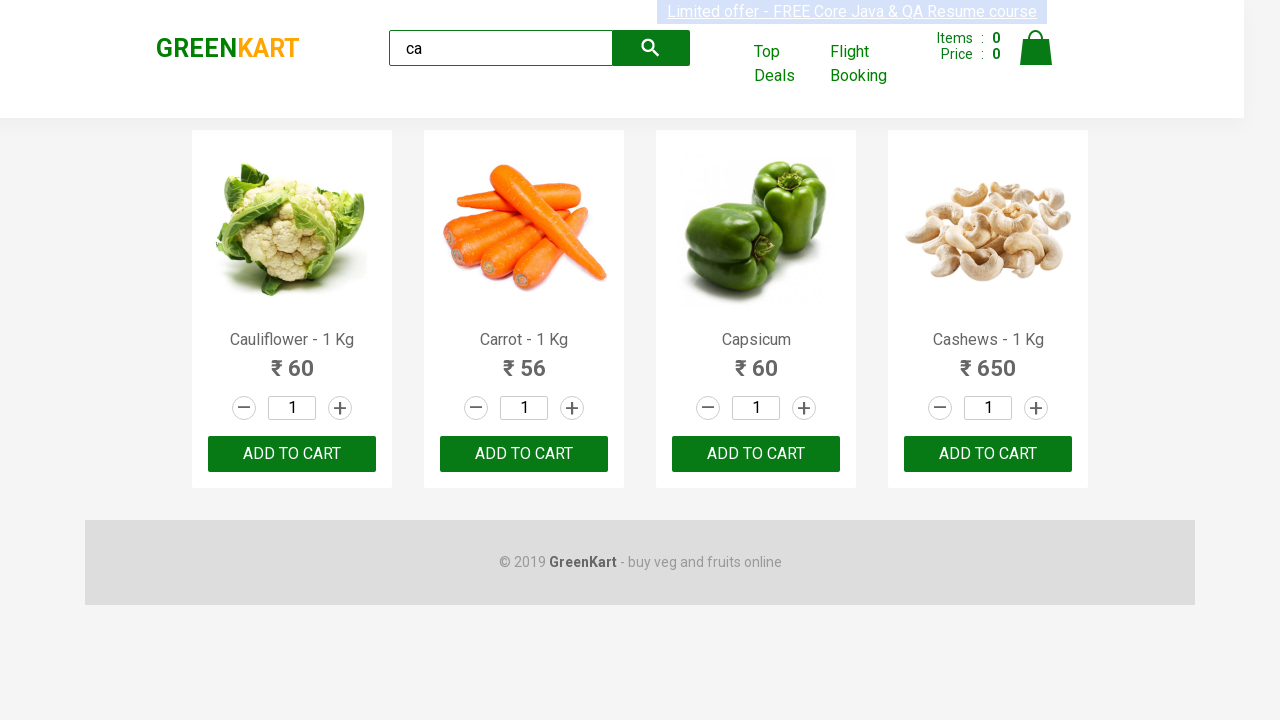

Clicked 'Add to Cart' button on third product at (756, 454) on :nth-child(3) > .product-action > button
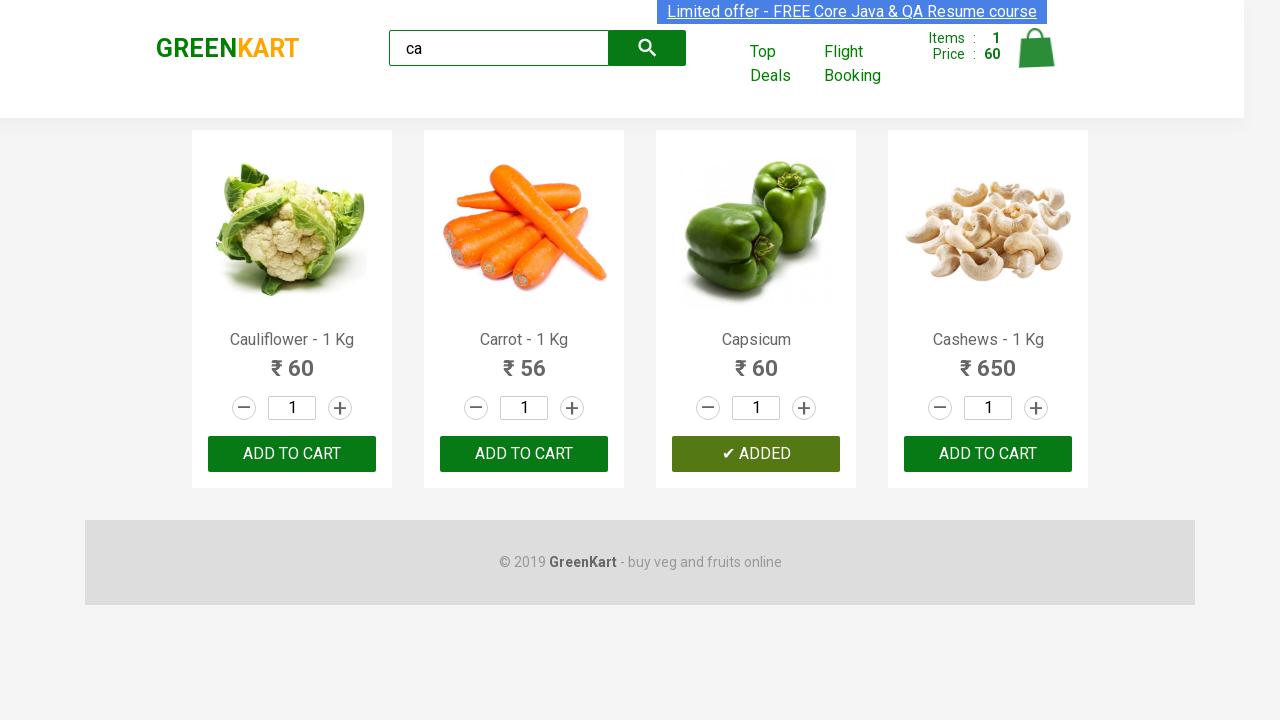

Clicked 'Add to Cart' button on second product (index 2) at (756, 454) on .products .product >> nth=2 >> button:has-text('ADD TO CART')
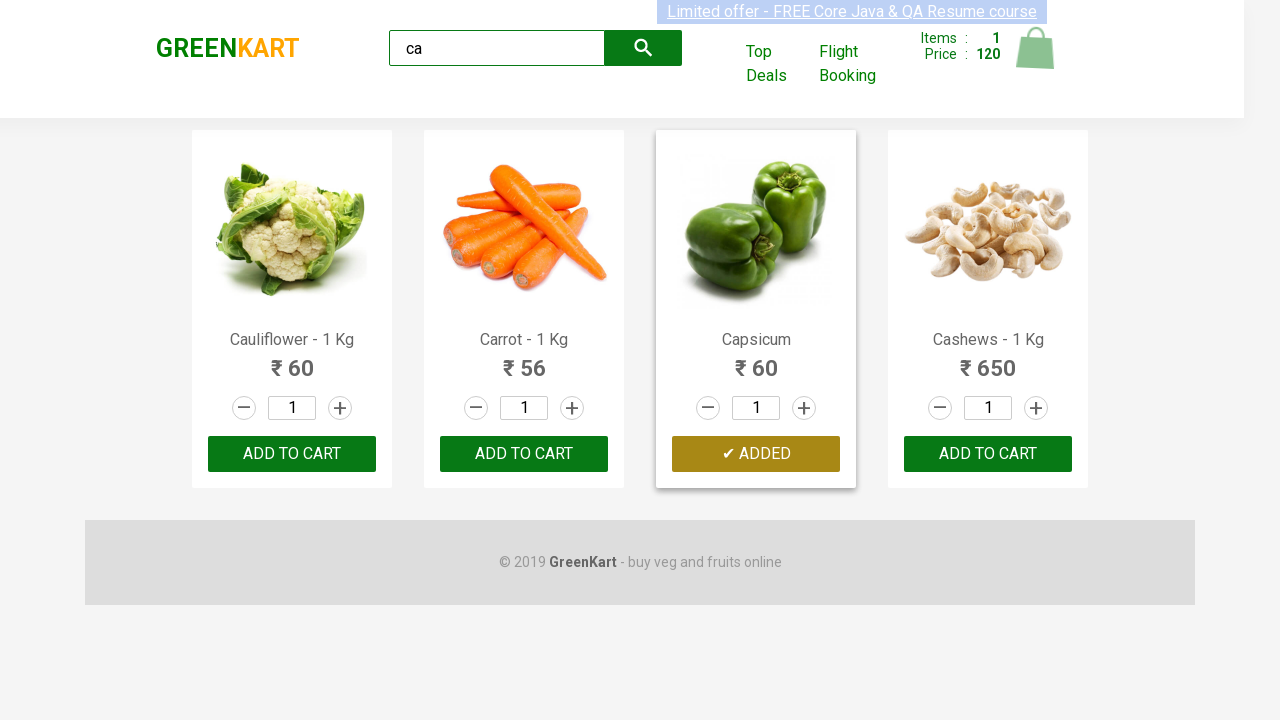

Found and clicked 'Add to Cart' button on Cashews product at (988, 454) on .products .product >> nth=3 >> button
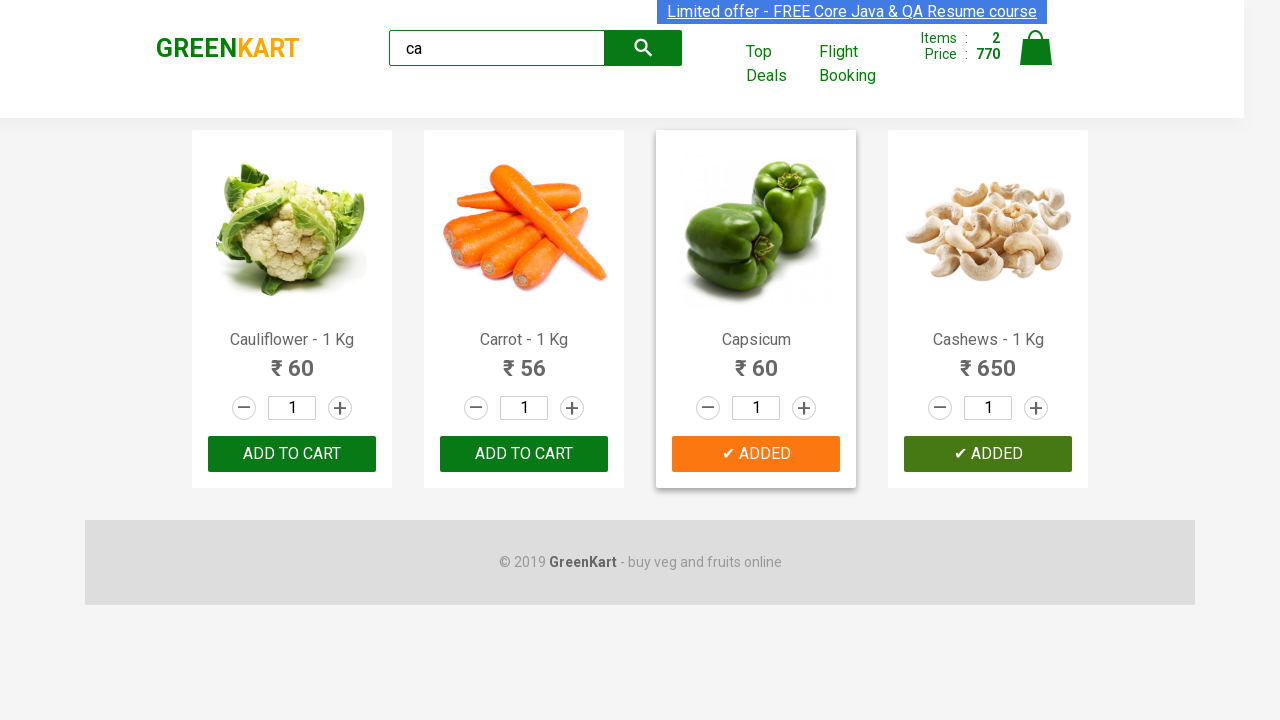

Verified brand logo text equals 'GREENKART'
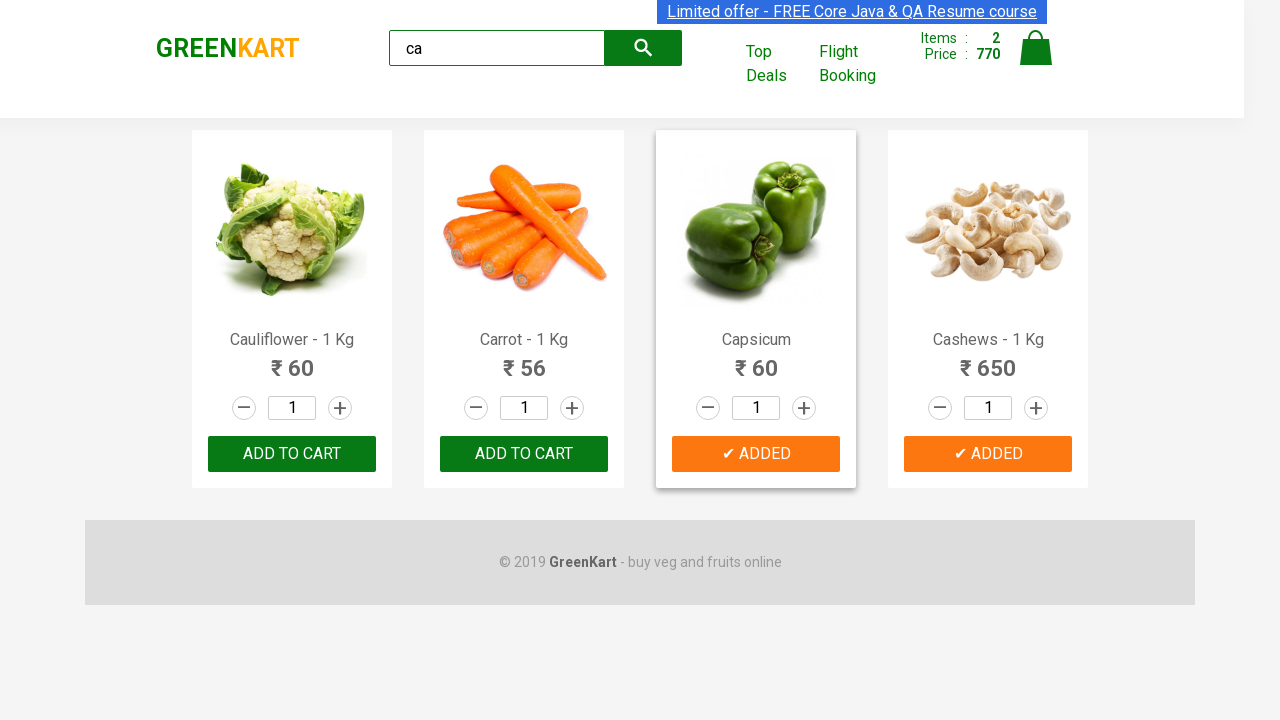

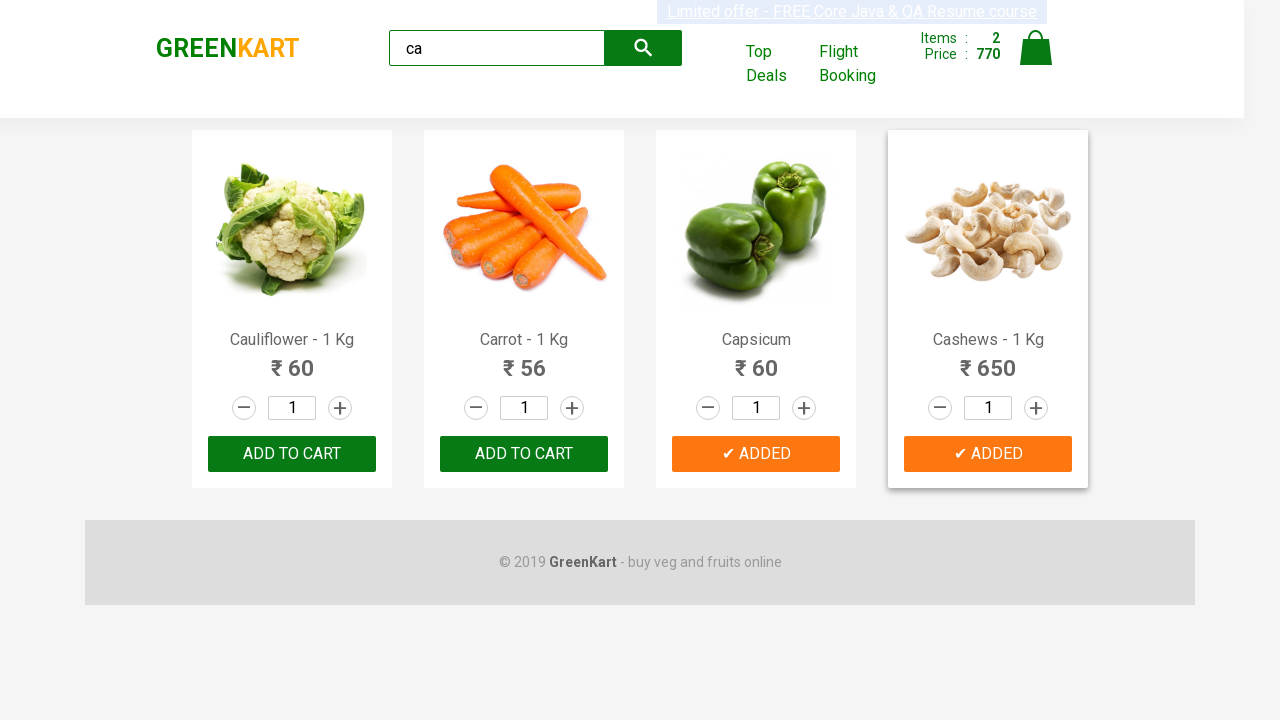